Tests radio button functionality by finding radio buttons in a group and clicking the one with value "Milk", then verifying the selection.

Starting URL: http://www.echoecho.com/htmlforms10.htm

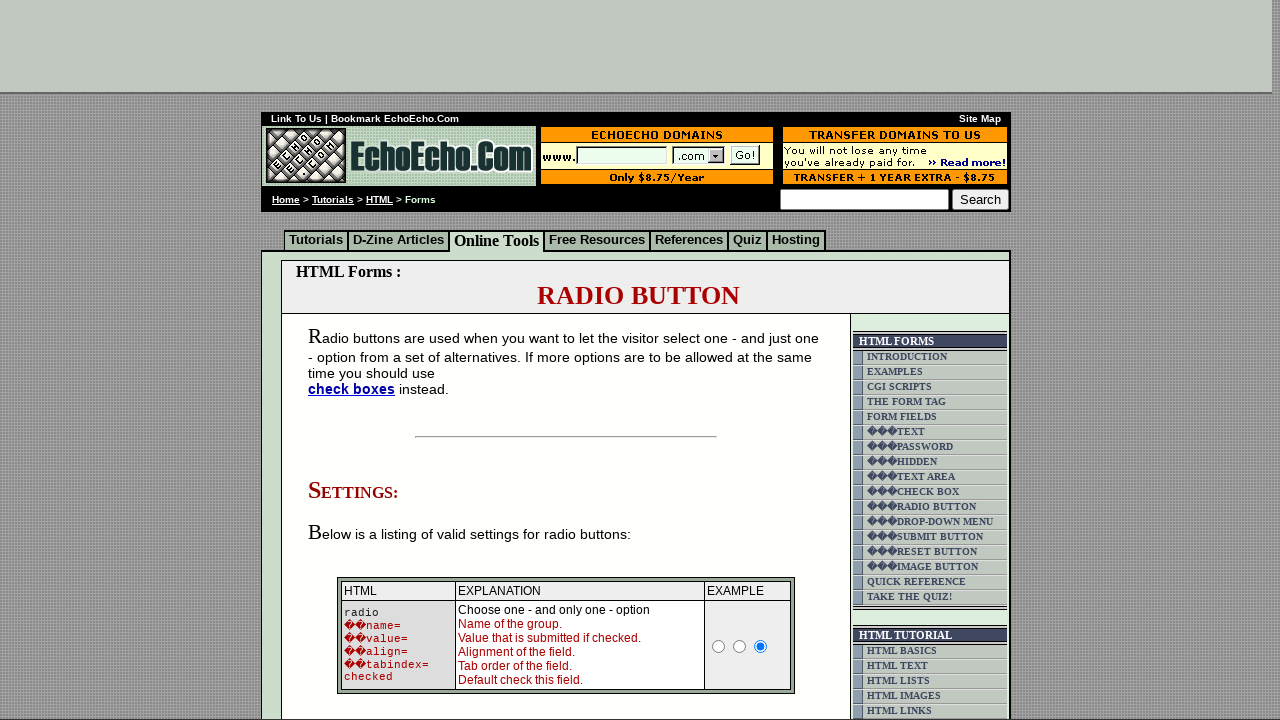

Located all radio buttons in group1
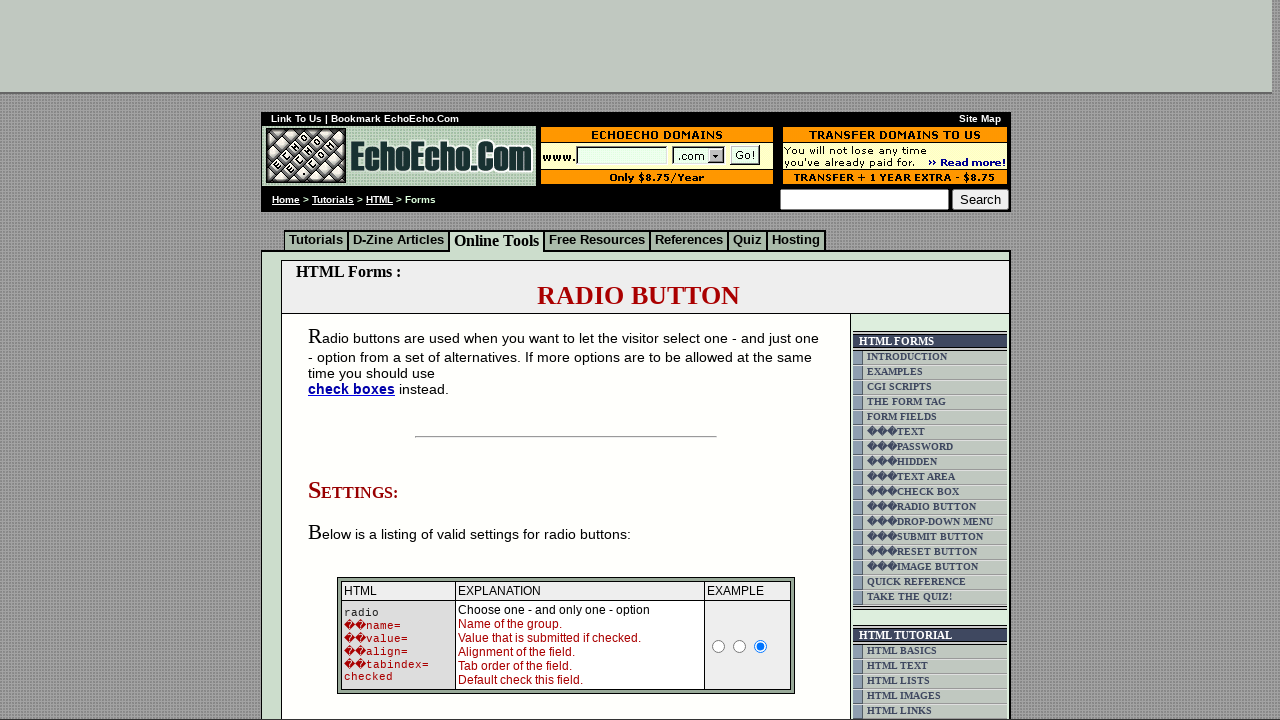

Found 3 radio buttons in the group
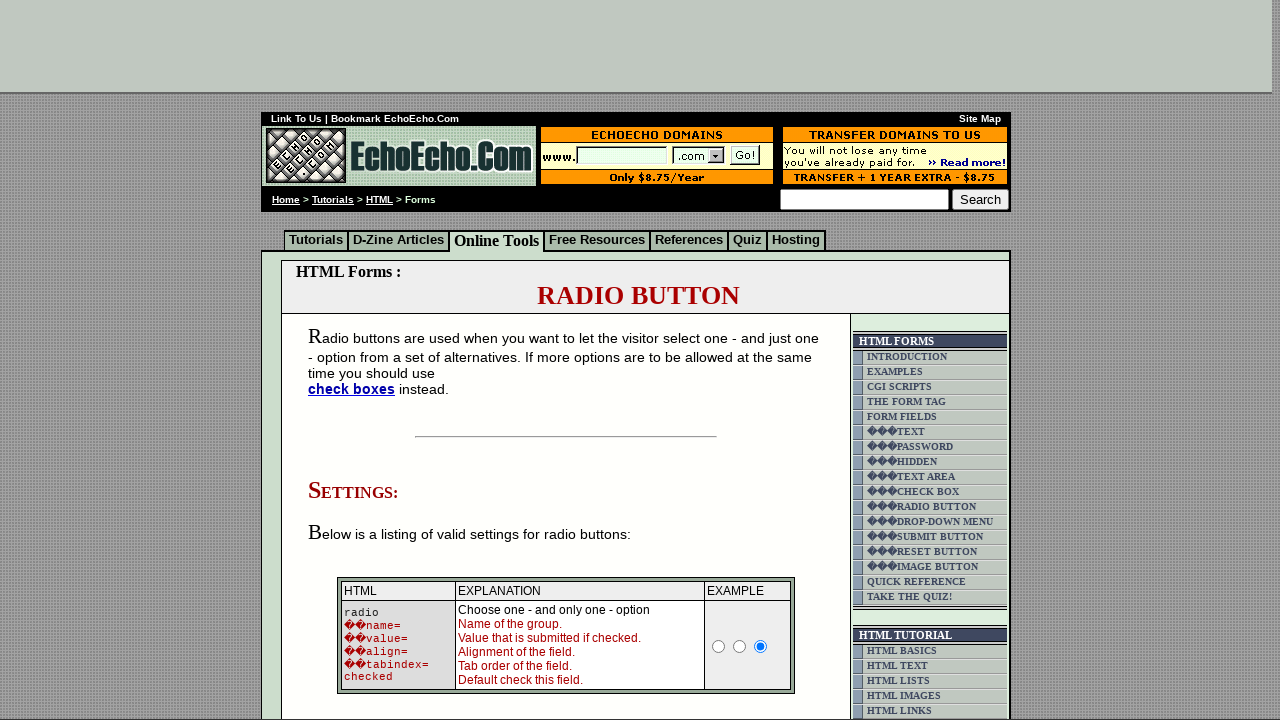

Retrieved value 'Milk' from radio button 1
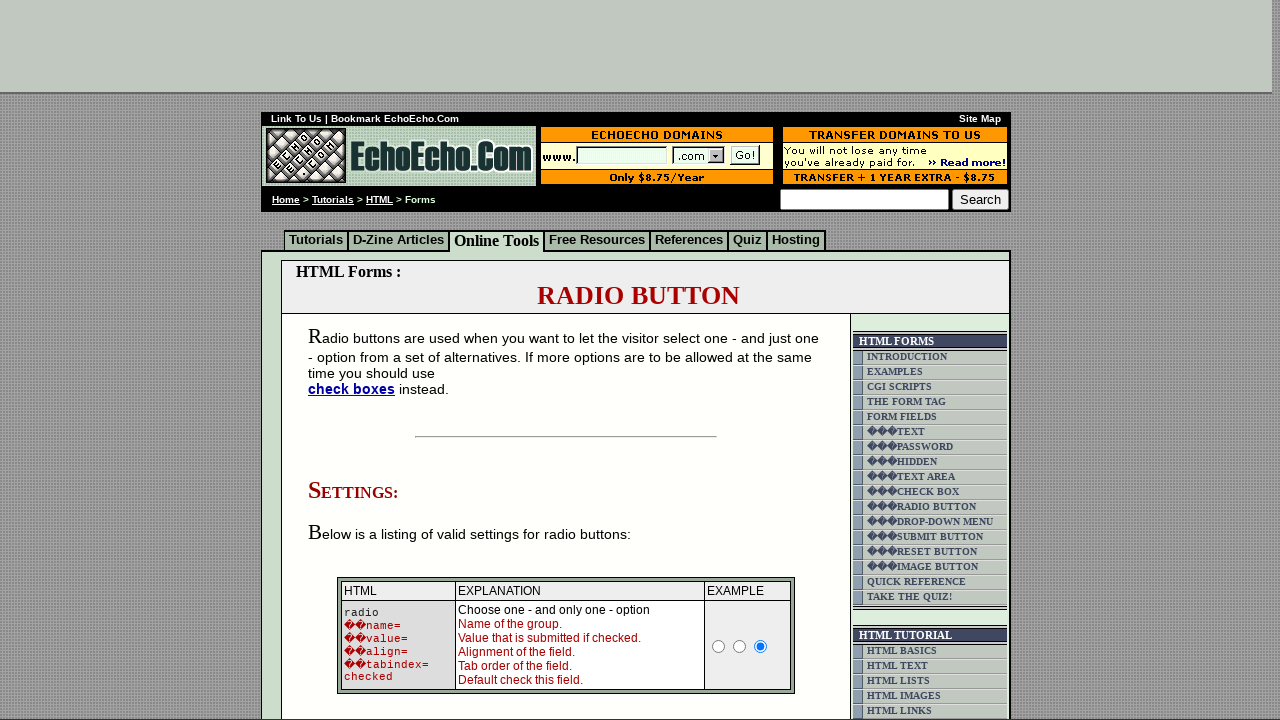

Clicked the Milk radio button at (356, 360) on xpath=//input[@name='group1'] >> nth=0
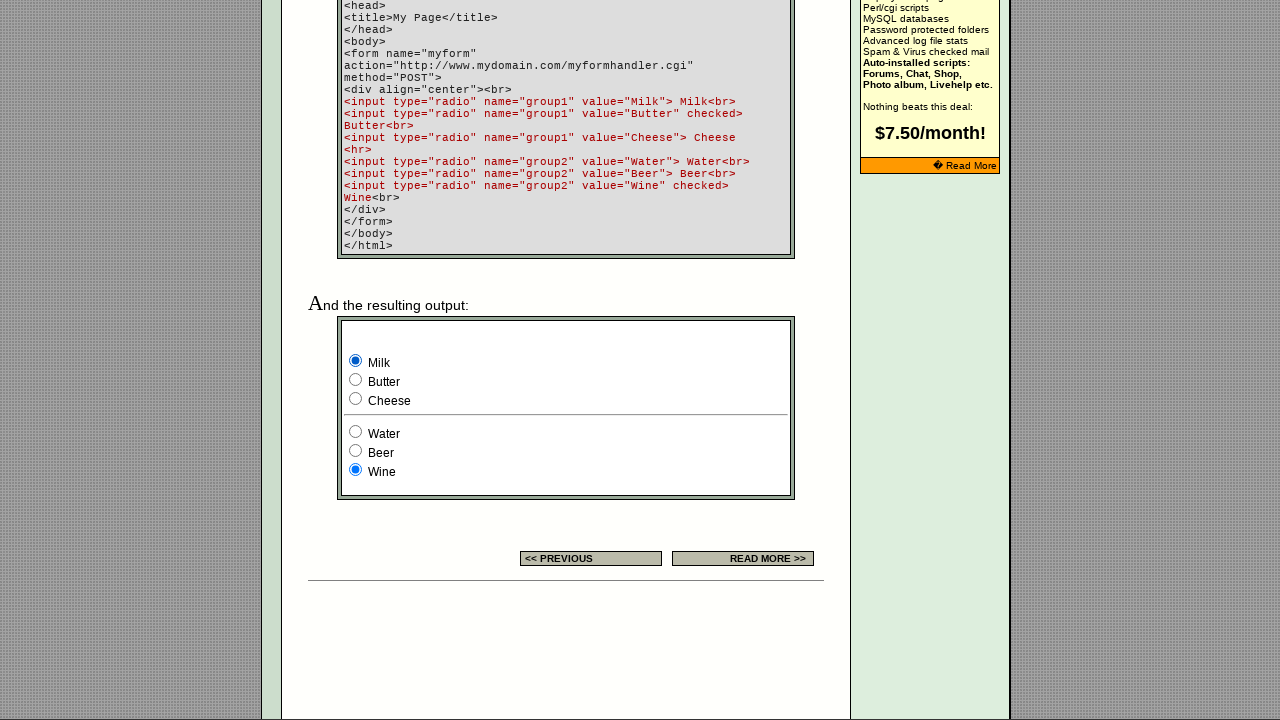

Verified that Milk radio button is checked
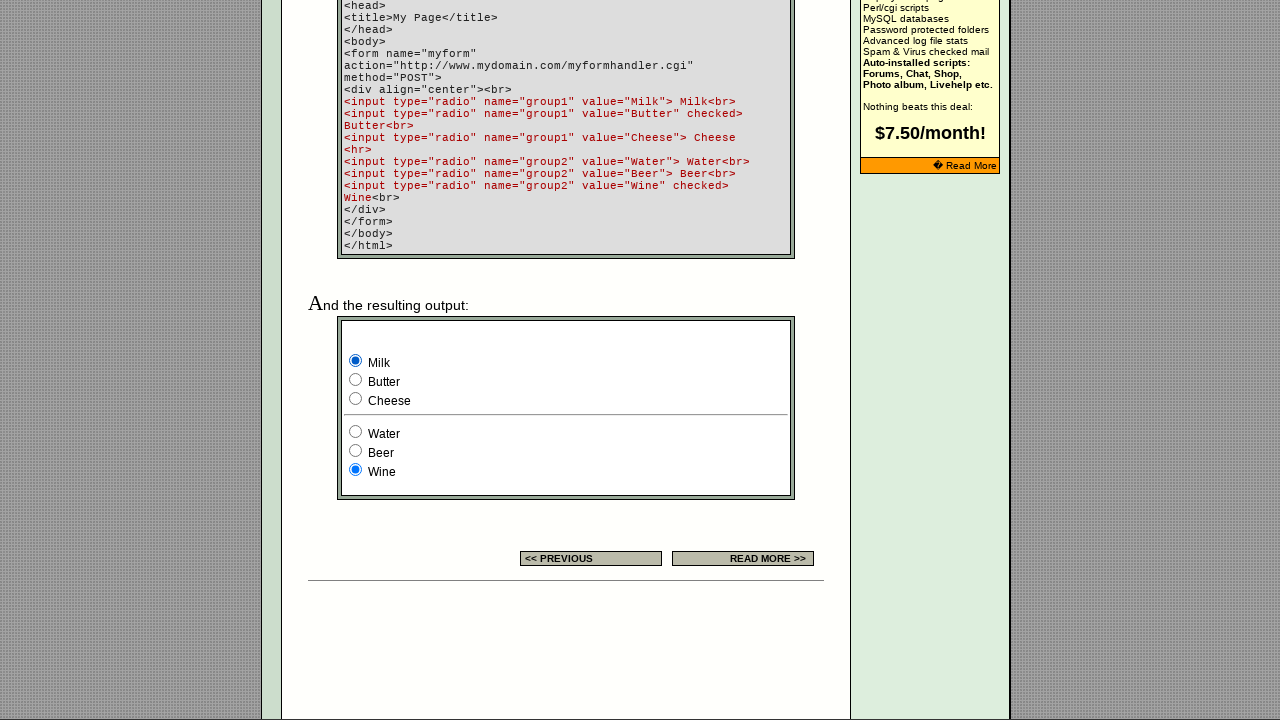

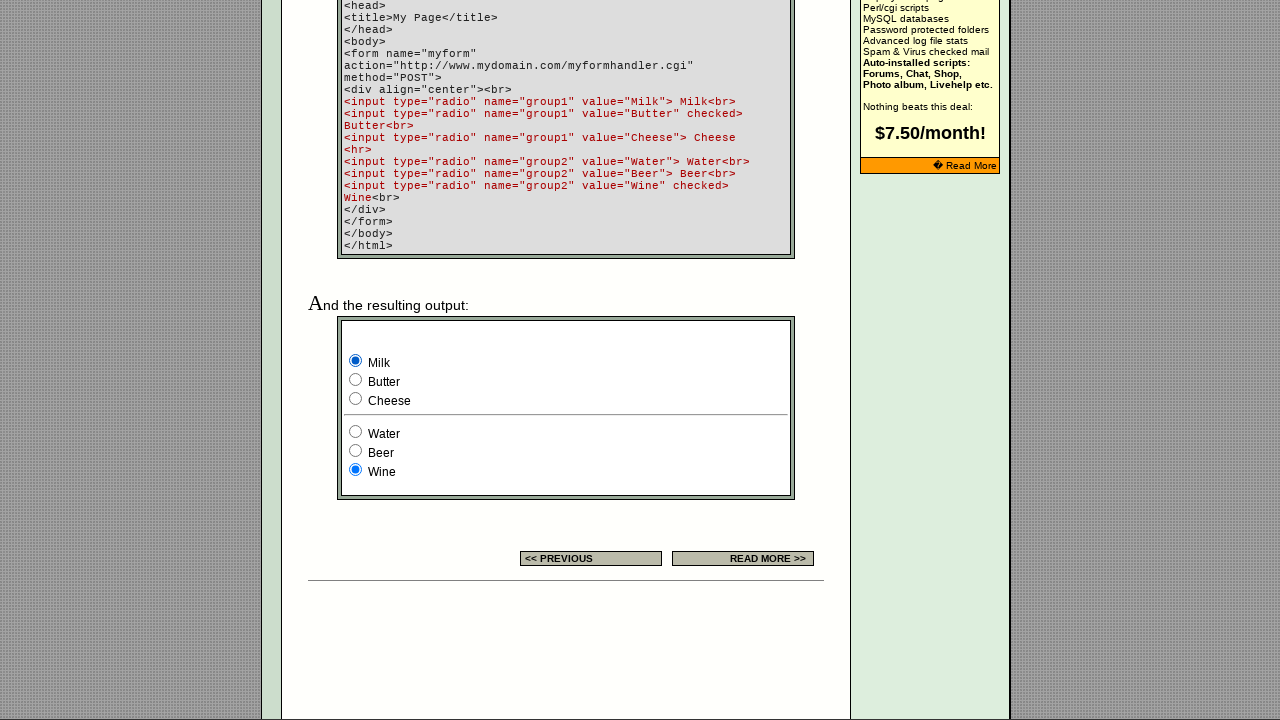